Tests relative locator functionality by finding and interacting with form elements using their positions relative to other elements

Starting URL: https://rahulshettyacademy.com/angularpractice/

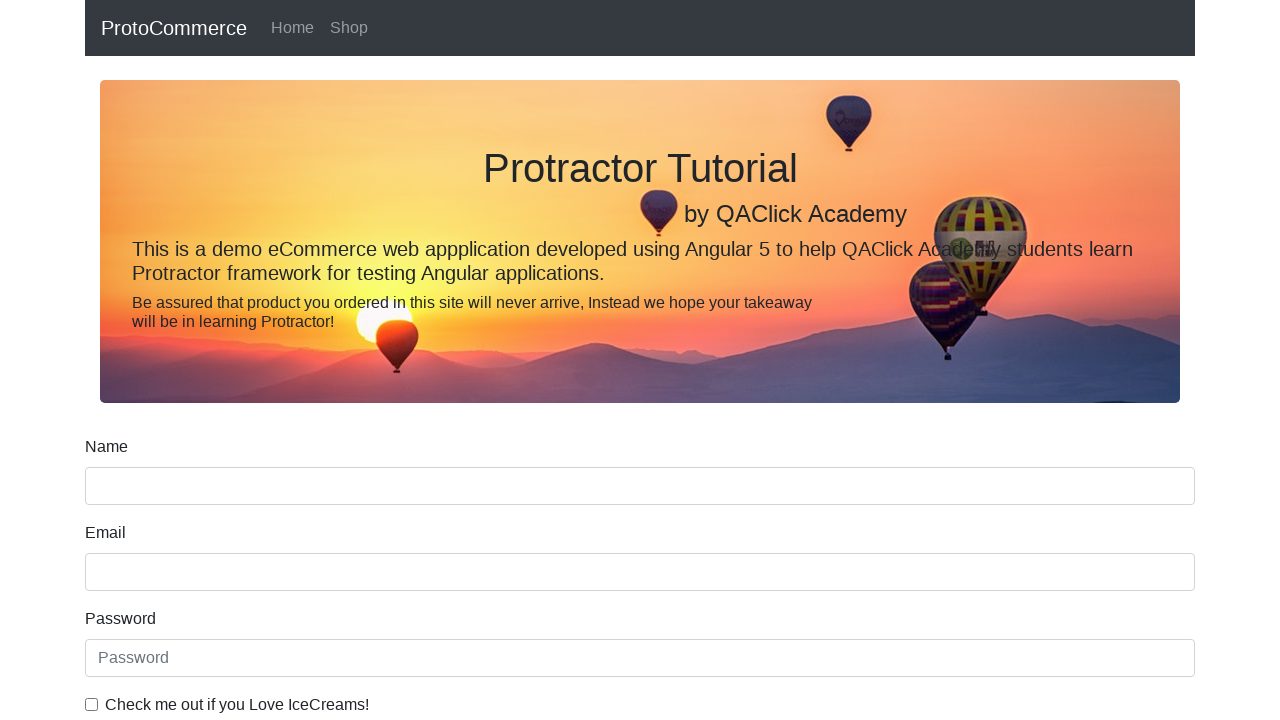

Located name input field
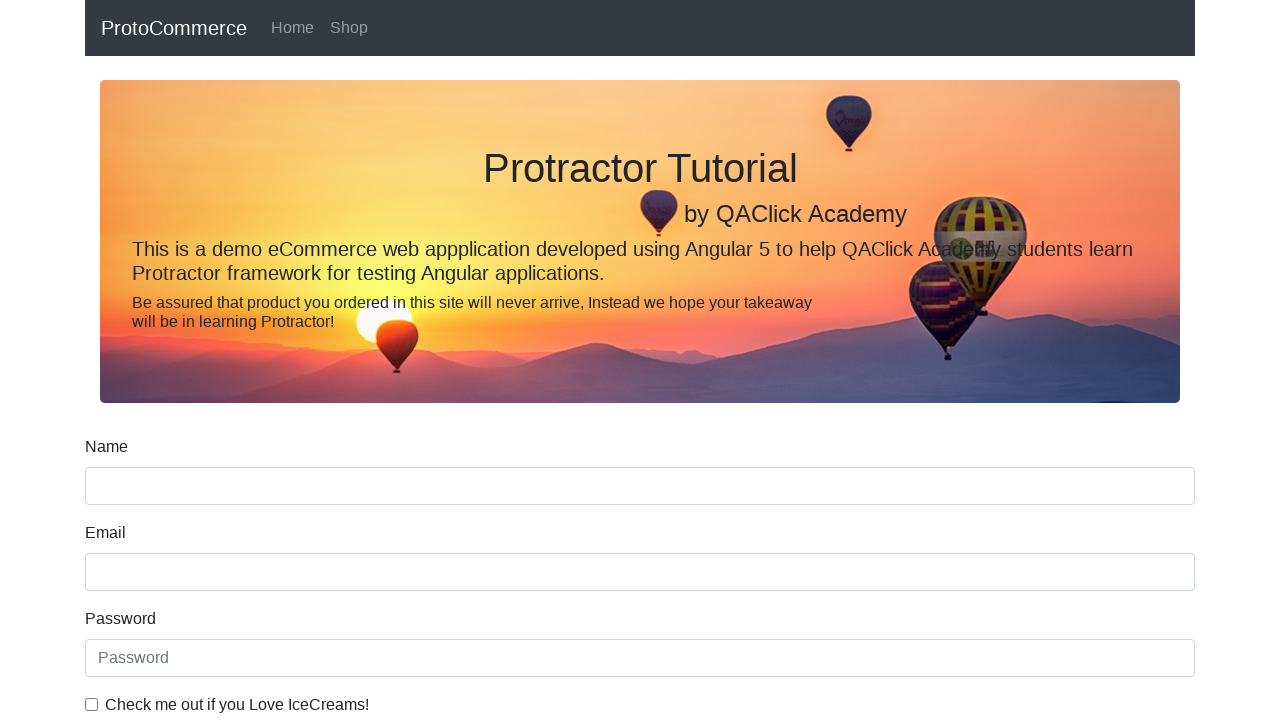

Located label above name input field using relative locator
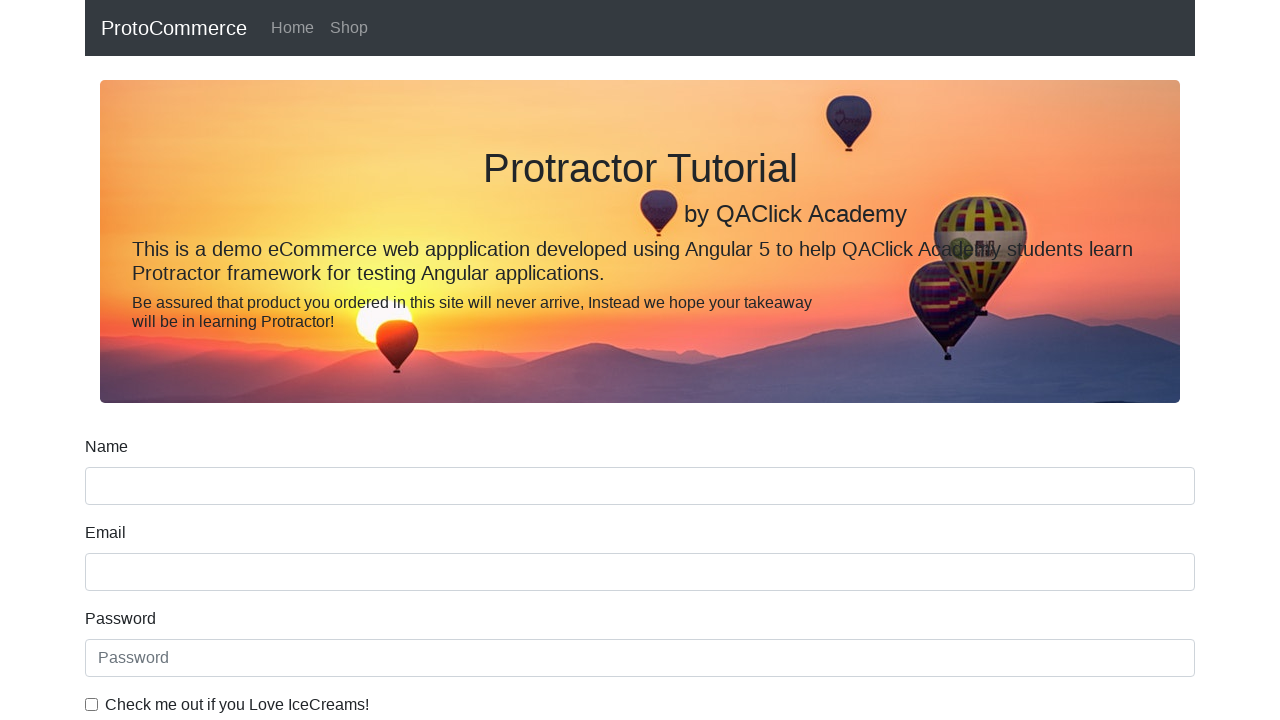

Retrieved and printed label text above name field
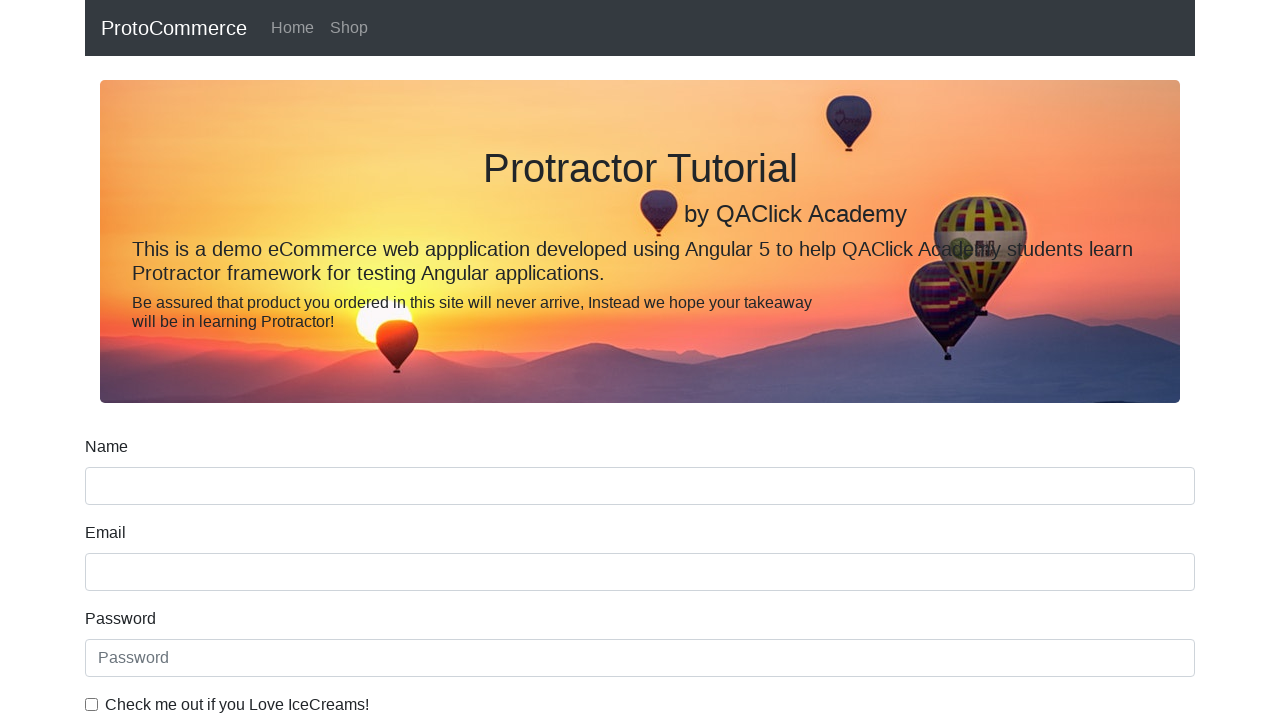

Located gender label
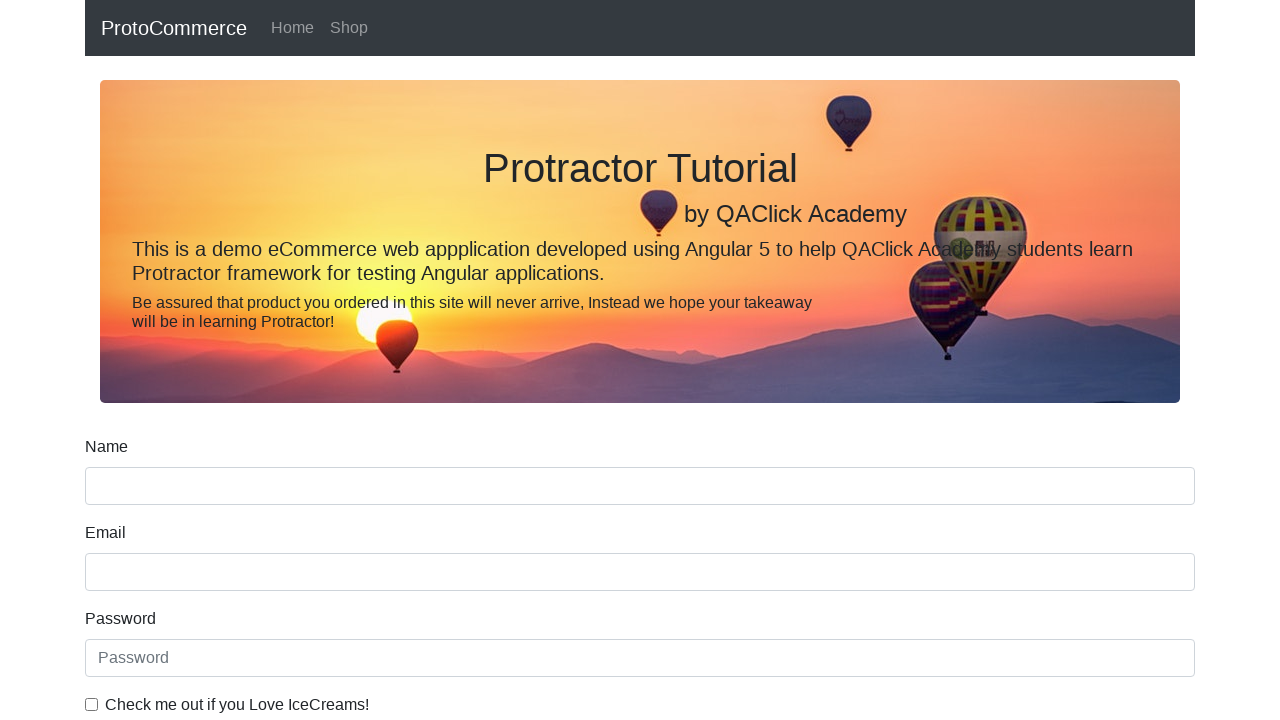

Clicked gender select dropdown at (640, 360) on select#exampleFormControlSelect1
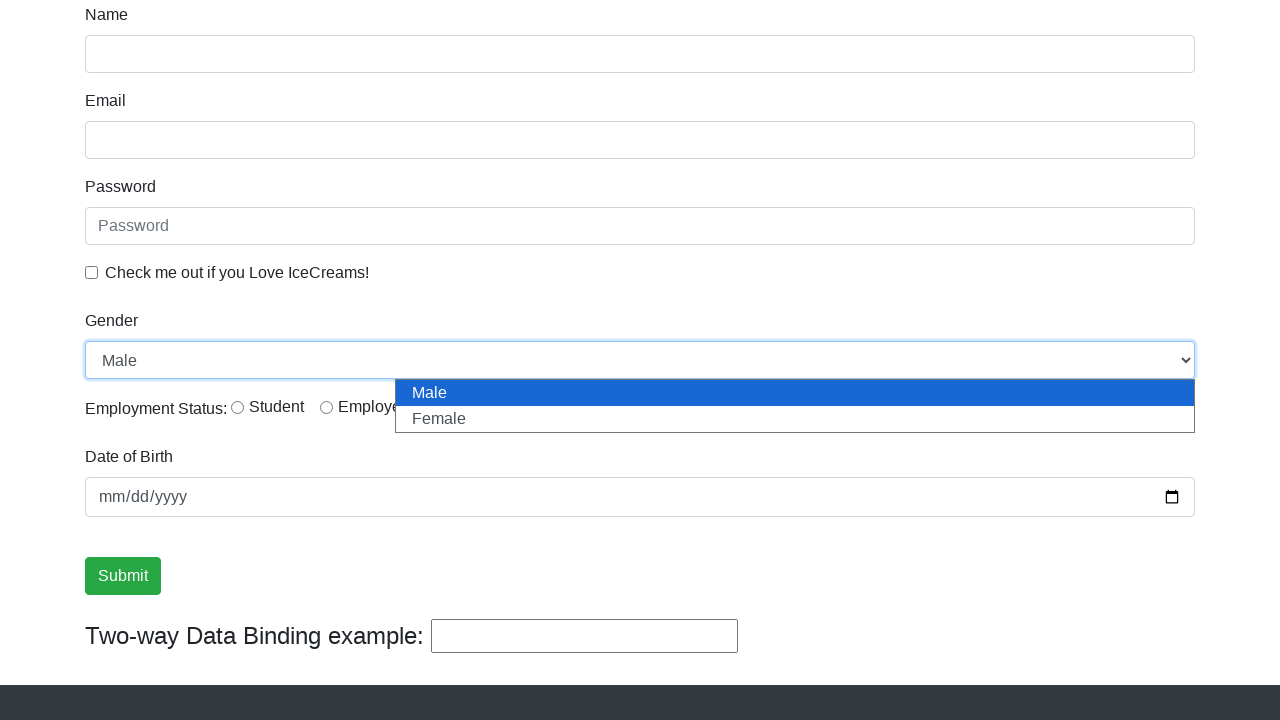

Located first radio button (inlineRadio1)
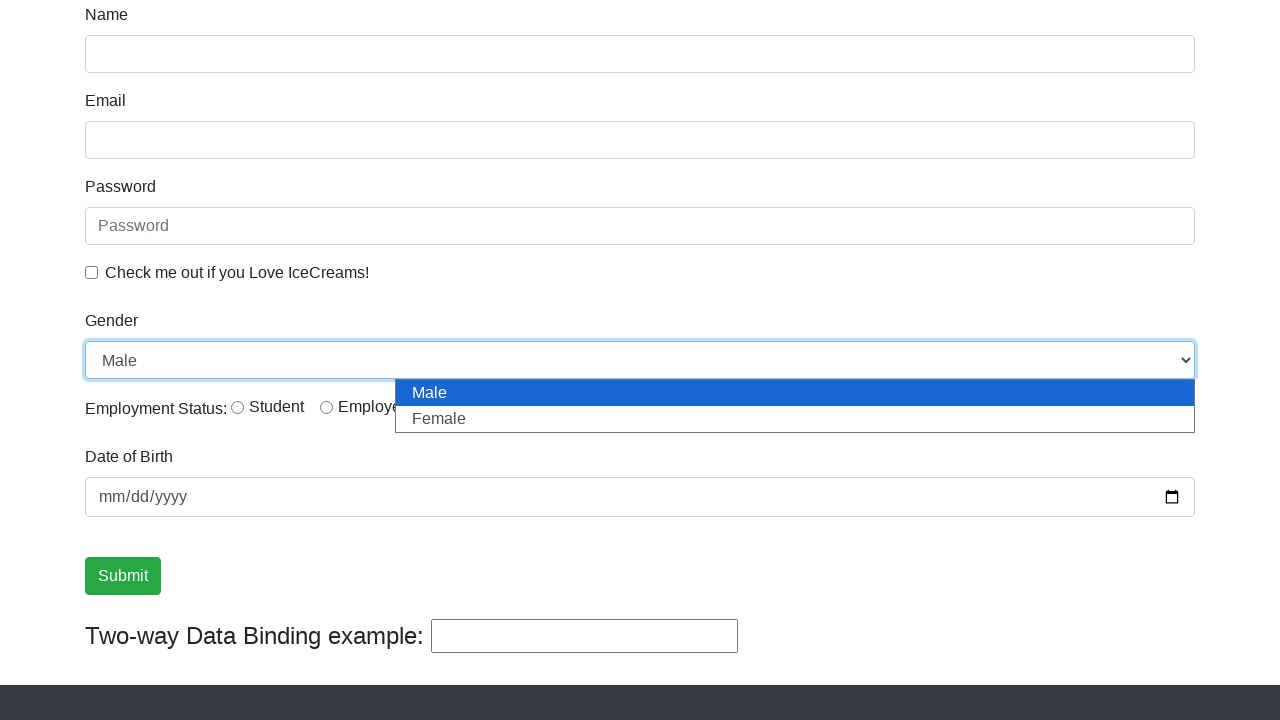

Located label to the right of first radio button
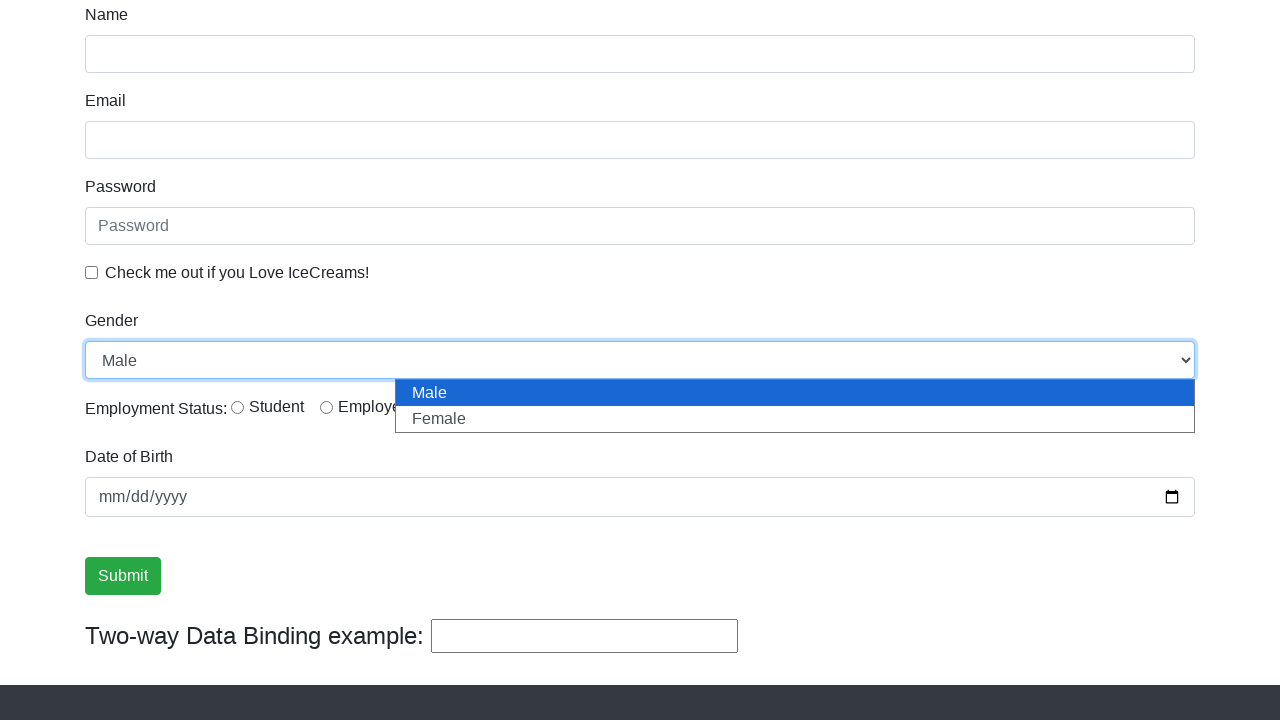

Retrieved and printed label text to the right of first radio button
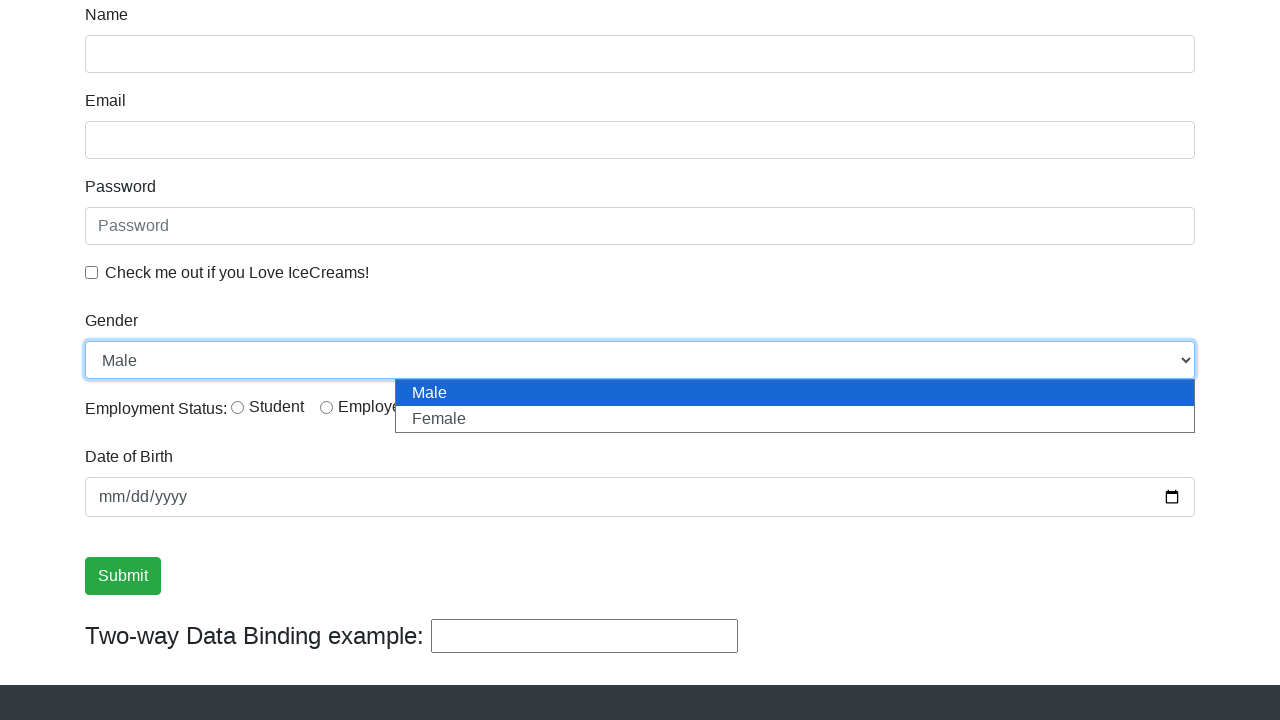

Located Employed label
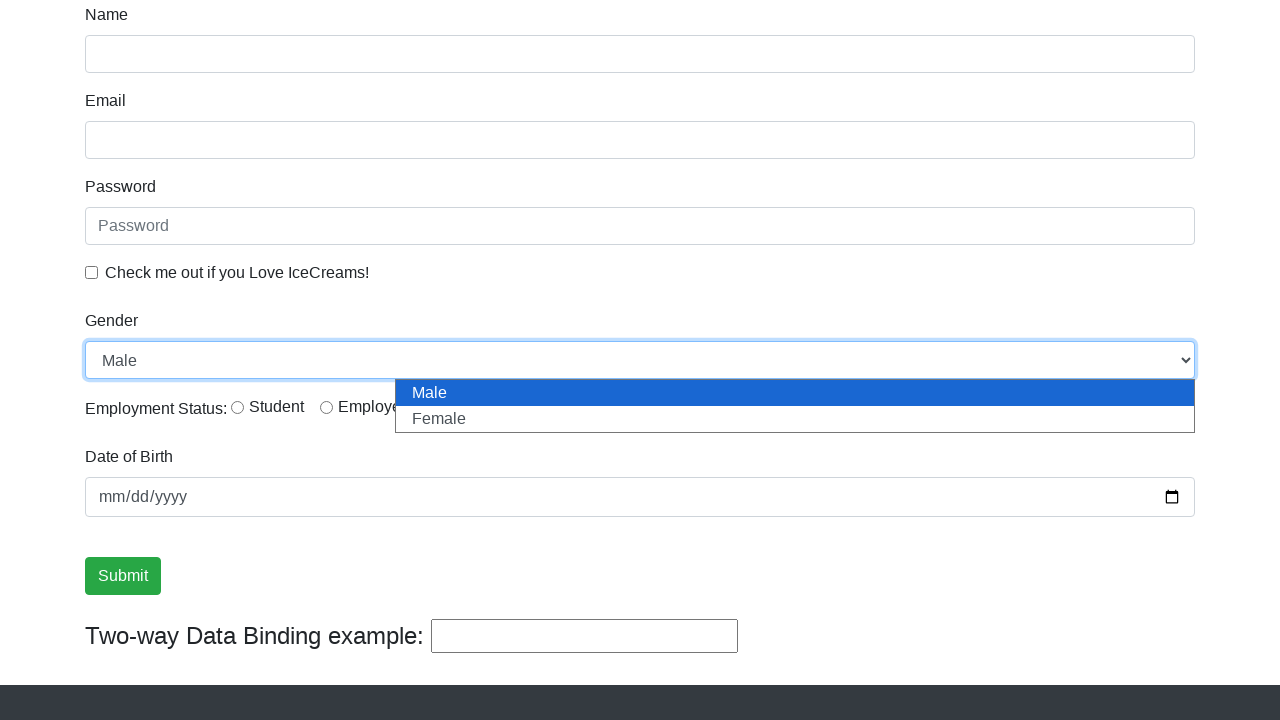

Clicked Employed radio button using relative locator at (326, 407) on #inlineRadio2
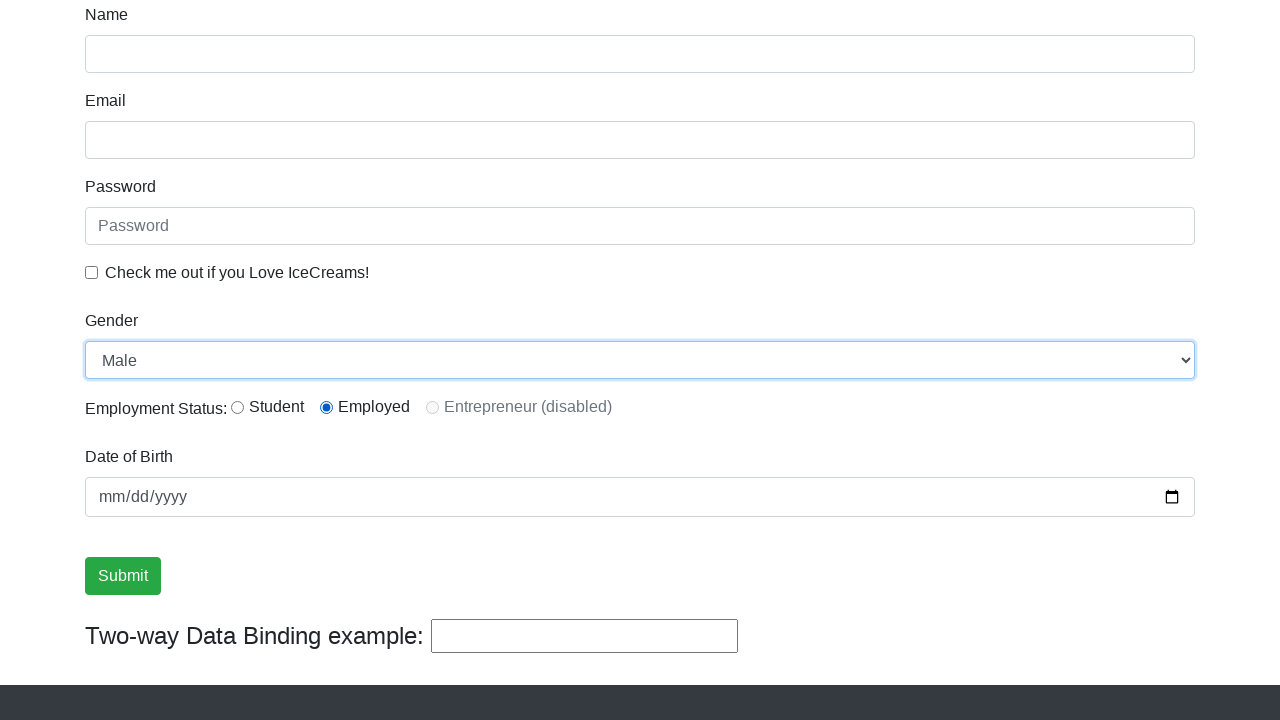

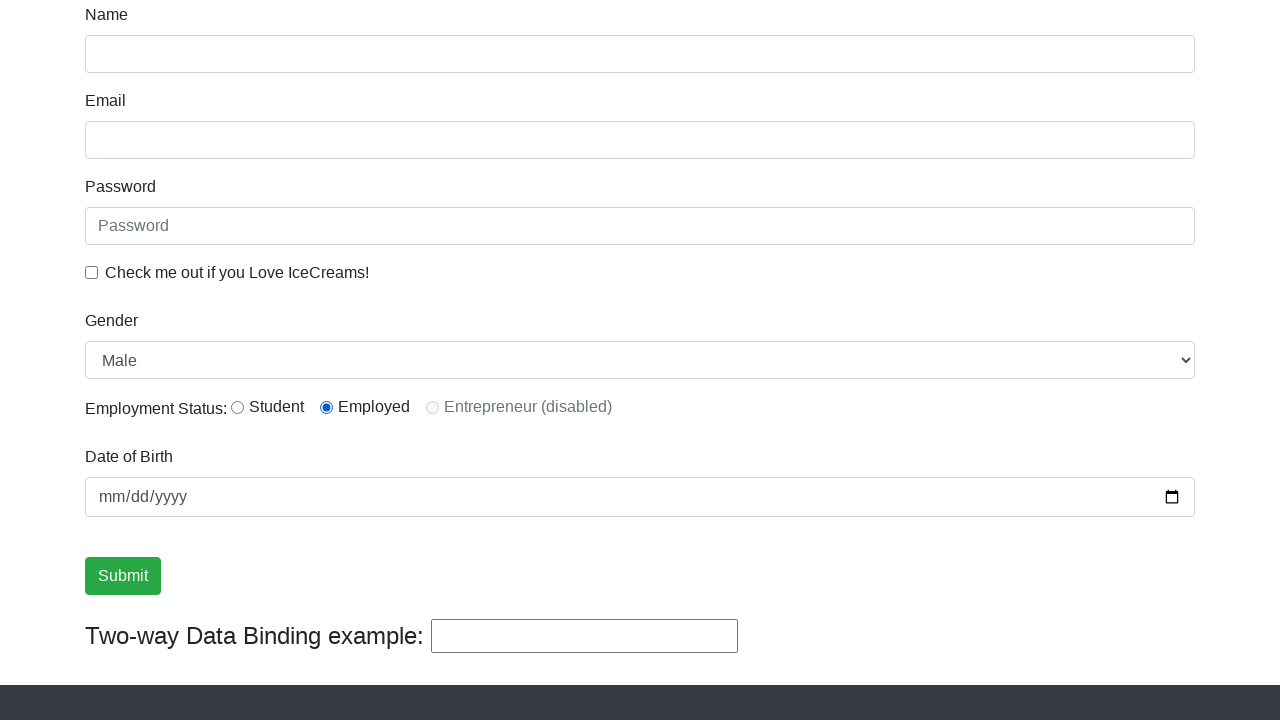